Tests clicking Browse Languages menu and verifies the table column headers are "Language" and "Author"

Starting URL: http://www.99-bottles-of-beer.net/

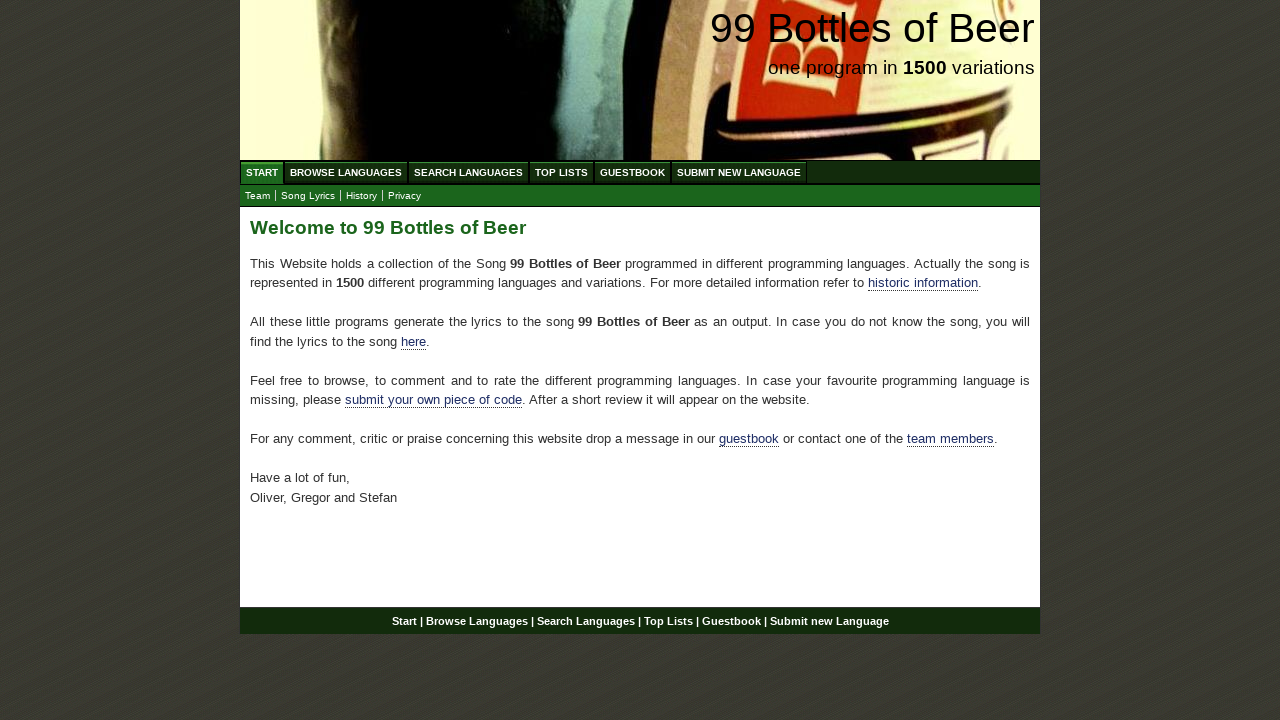

Clicked on Browse Languages menu at (346, 172) on xpath=//a[@href='/abc.html']
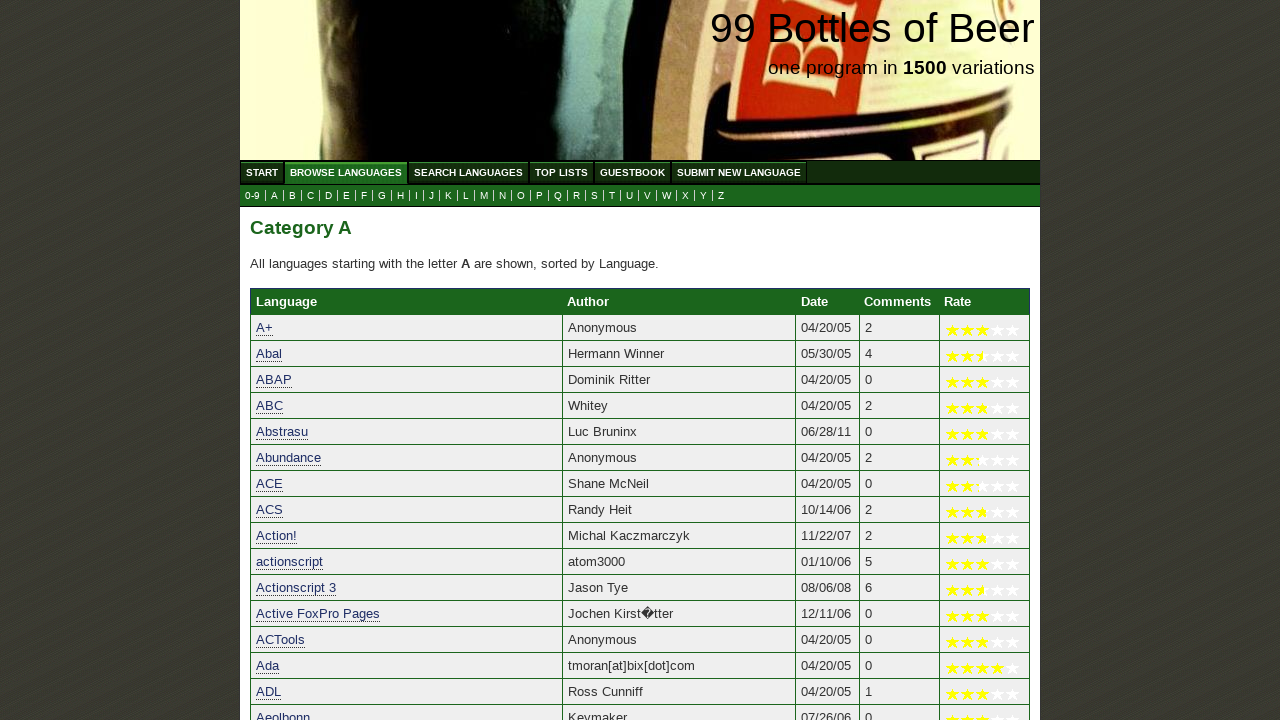

Table with id 'category' loaded
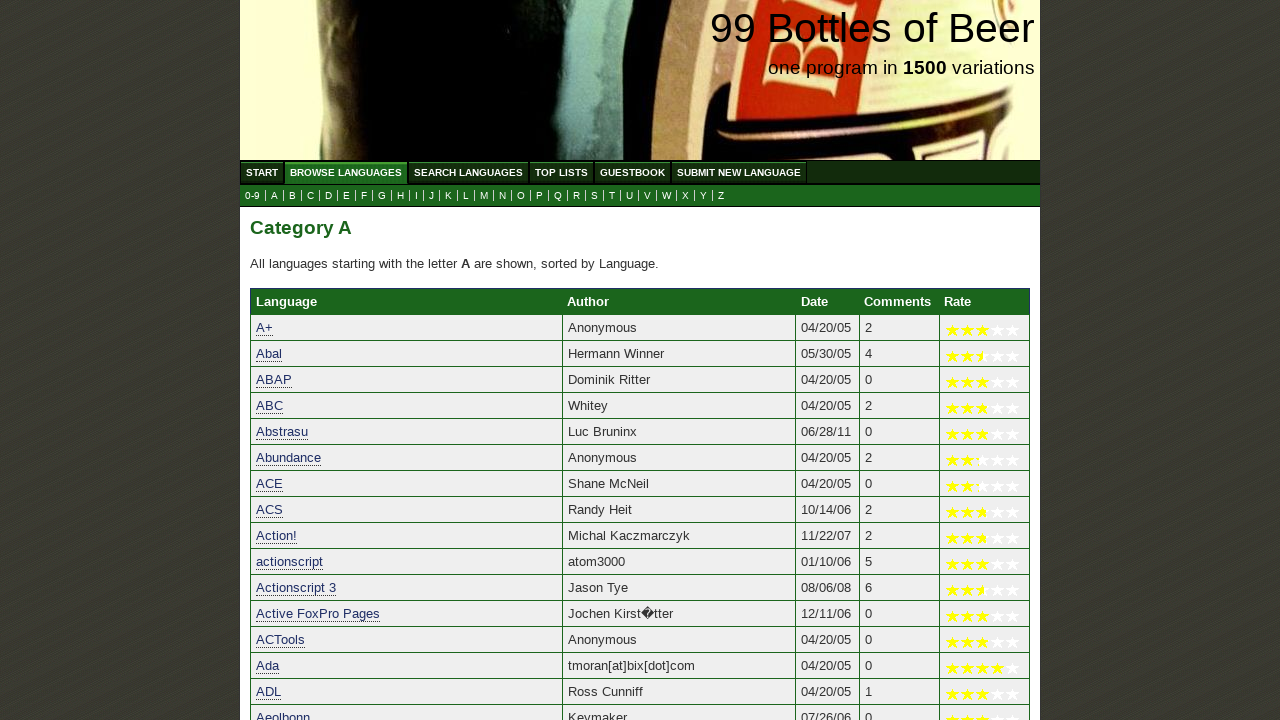

Located first column header element
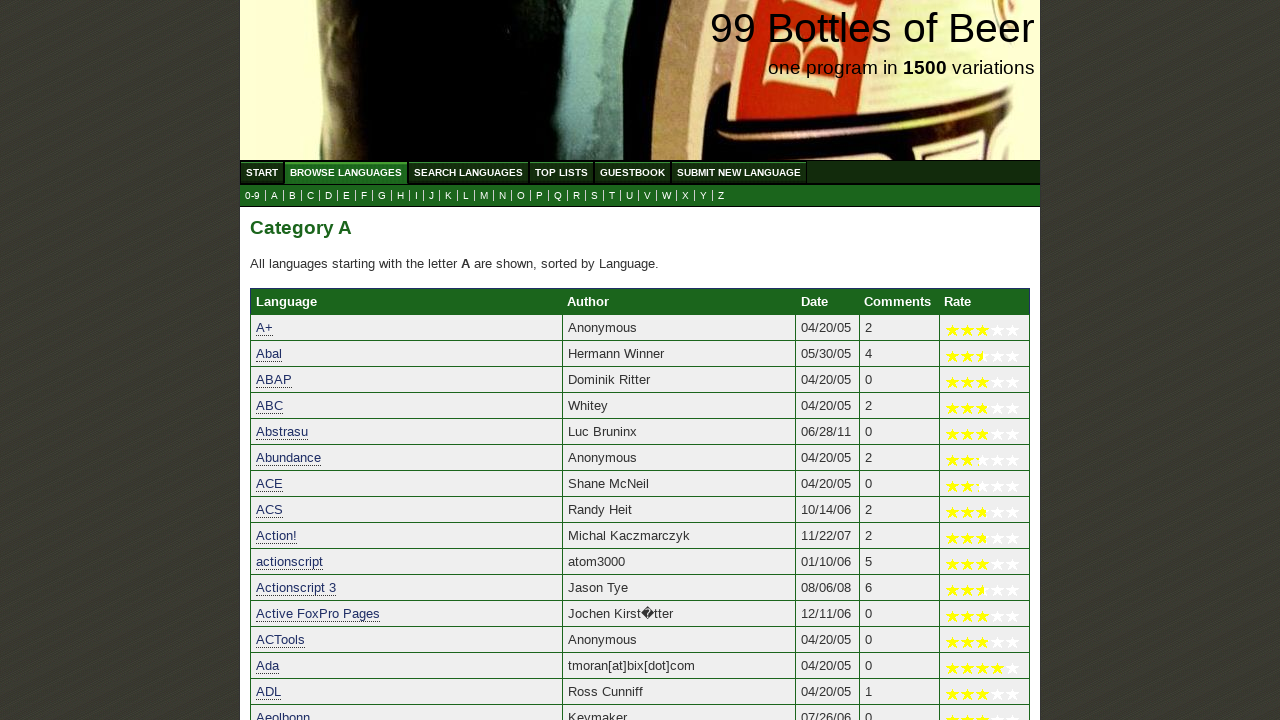

Located second column header element
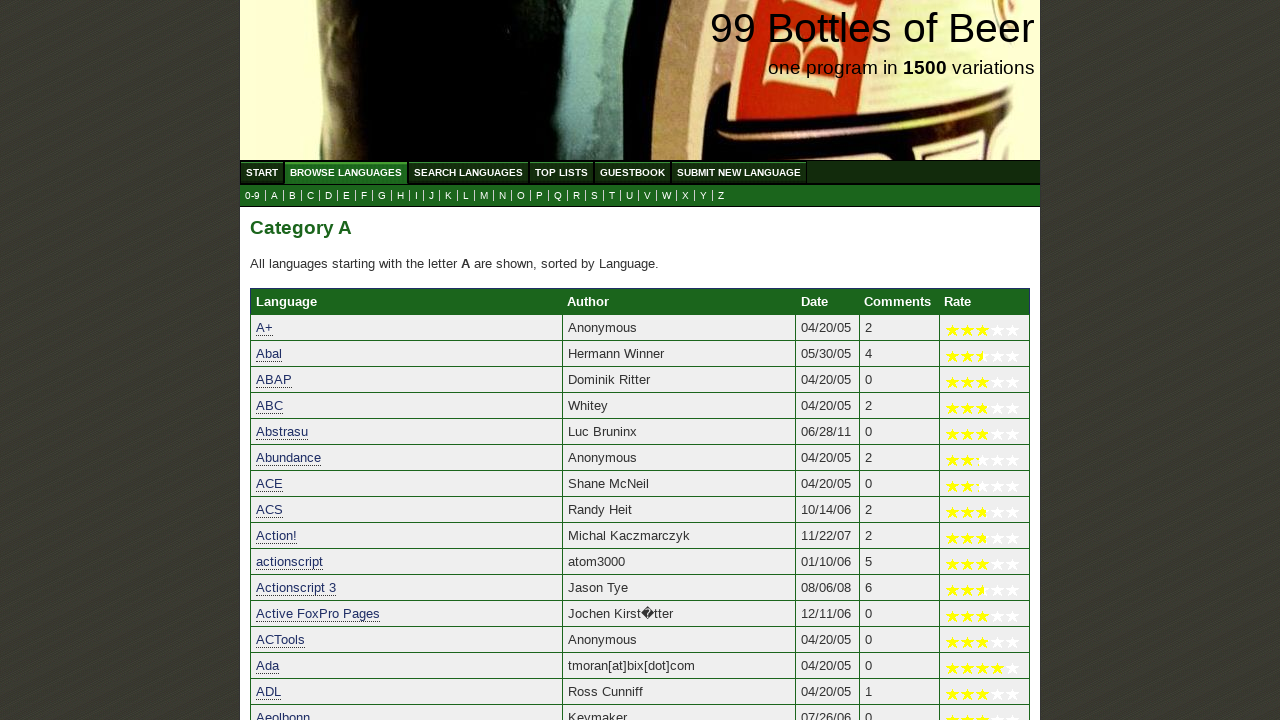

Verified first column header is 'Language'
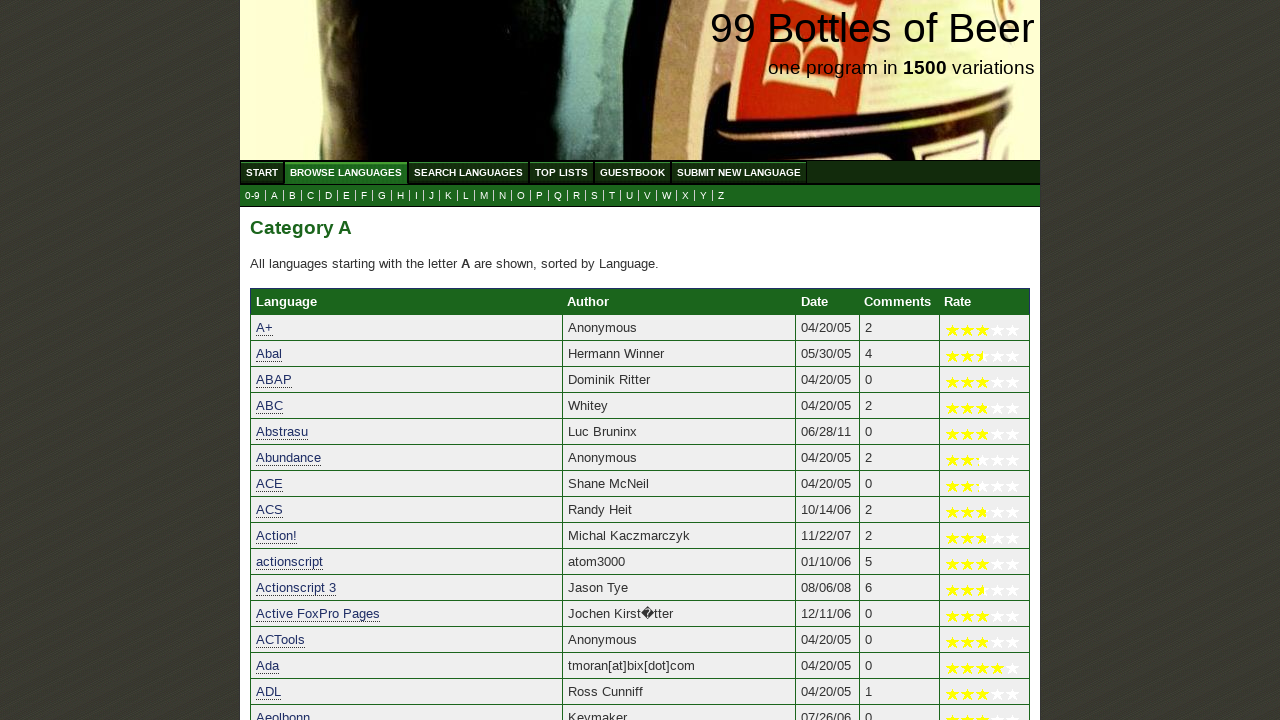

Verified second column header is 'Author'
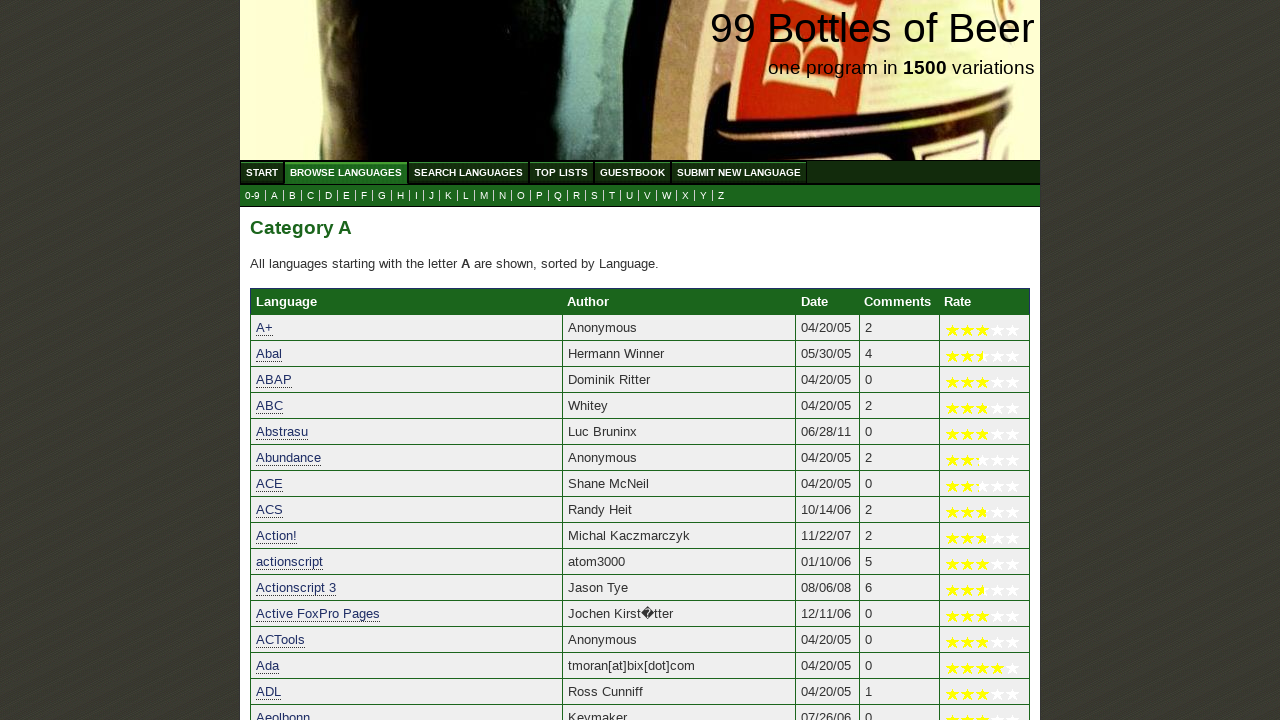

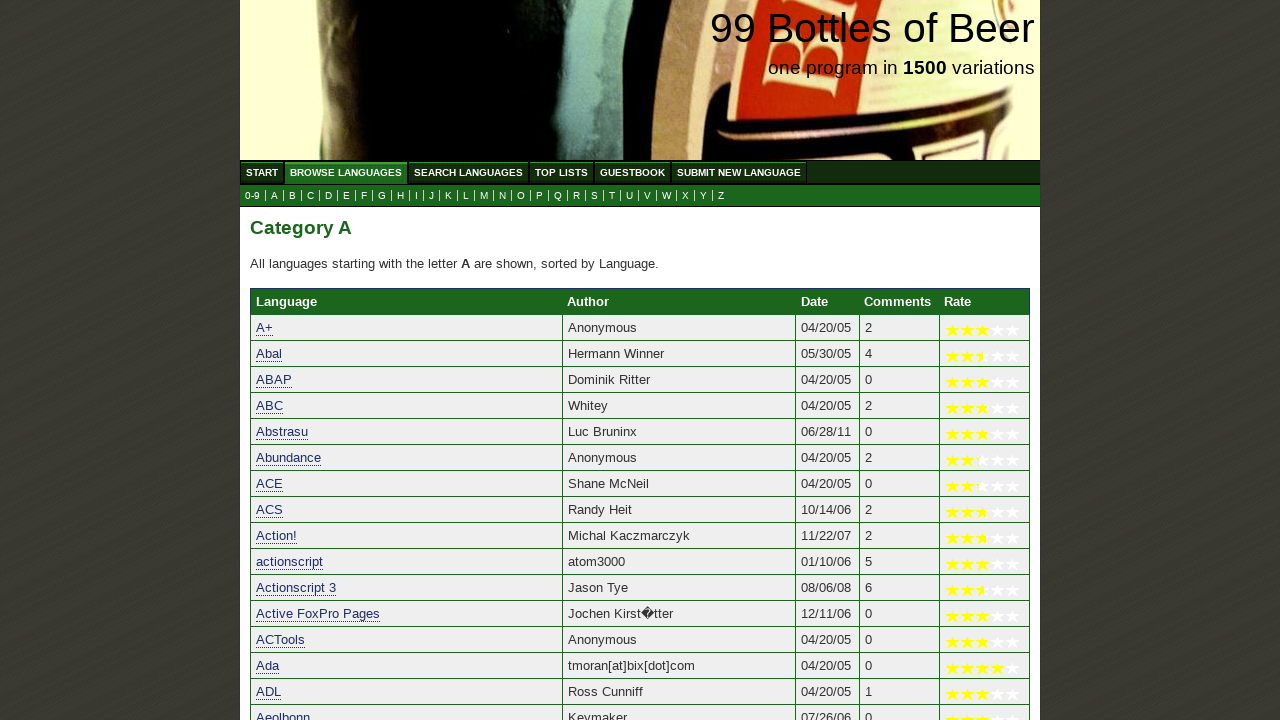